Tests explicit wait for element visibility by waiting for specific text to become visible in the magic text element

Starting URL: https://kristinek.github.io/site/examples/sync

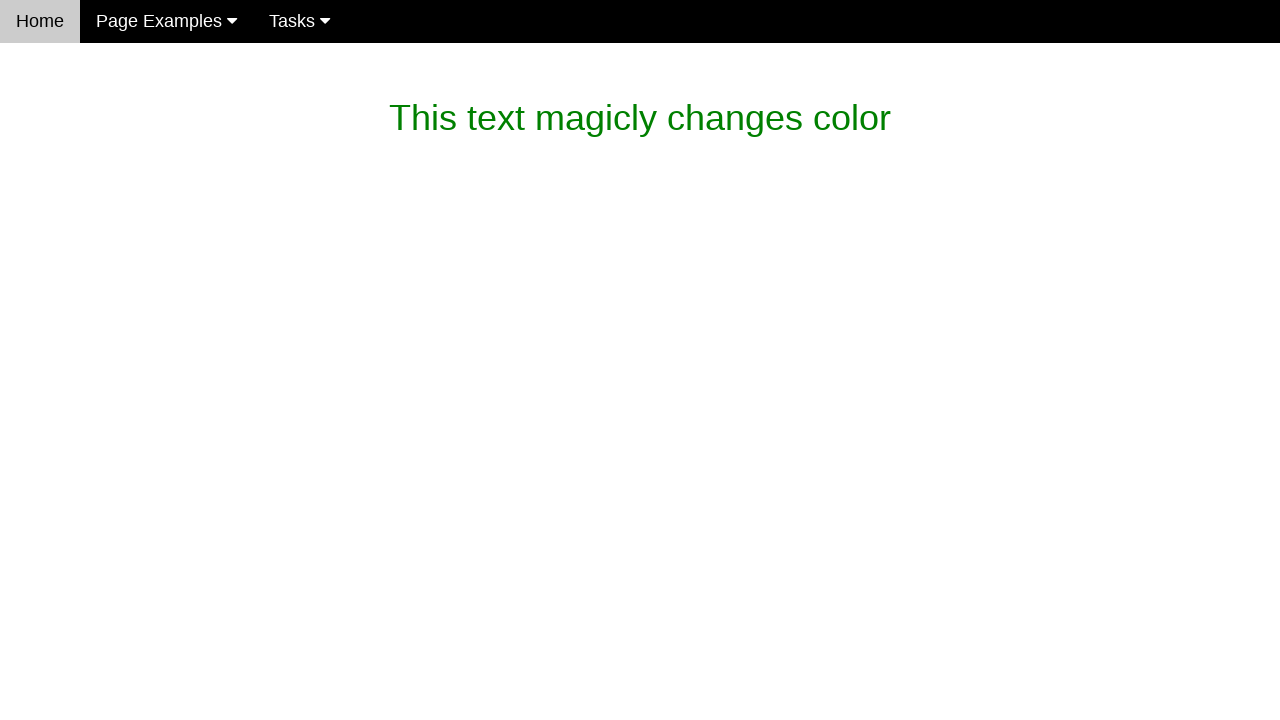

Waited for magic_text element to display 'What is this magic? It's dev magic~'
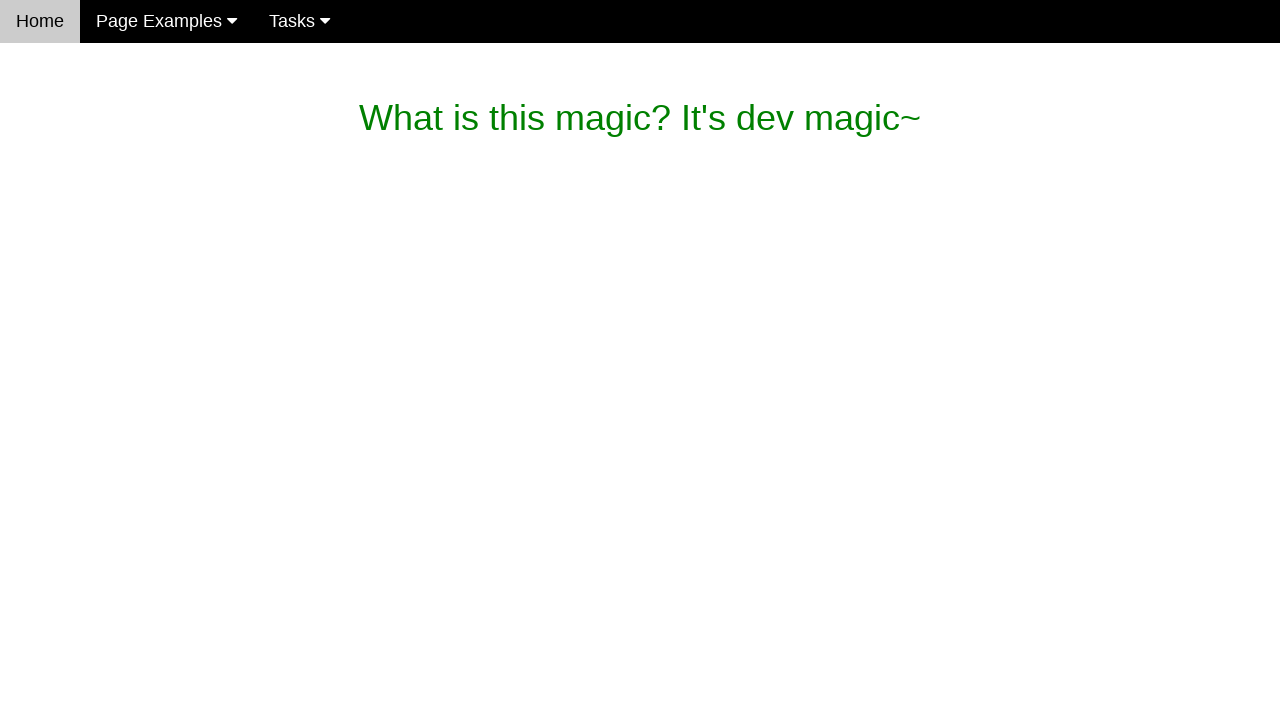

Verified magic_text content matches expected text 'What is this magic? It's dev magic~'
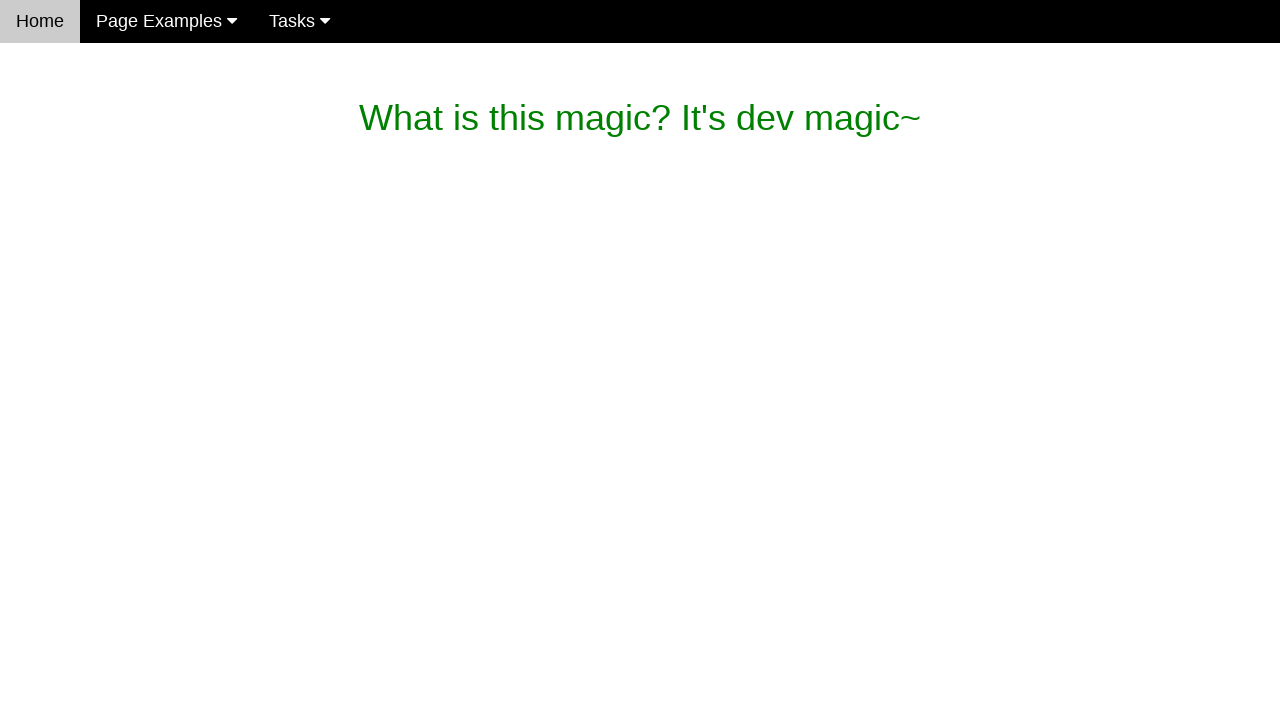

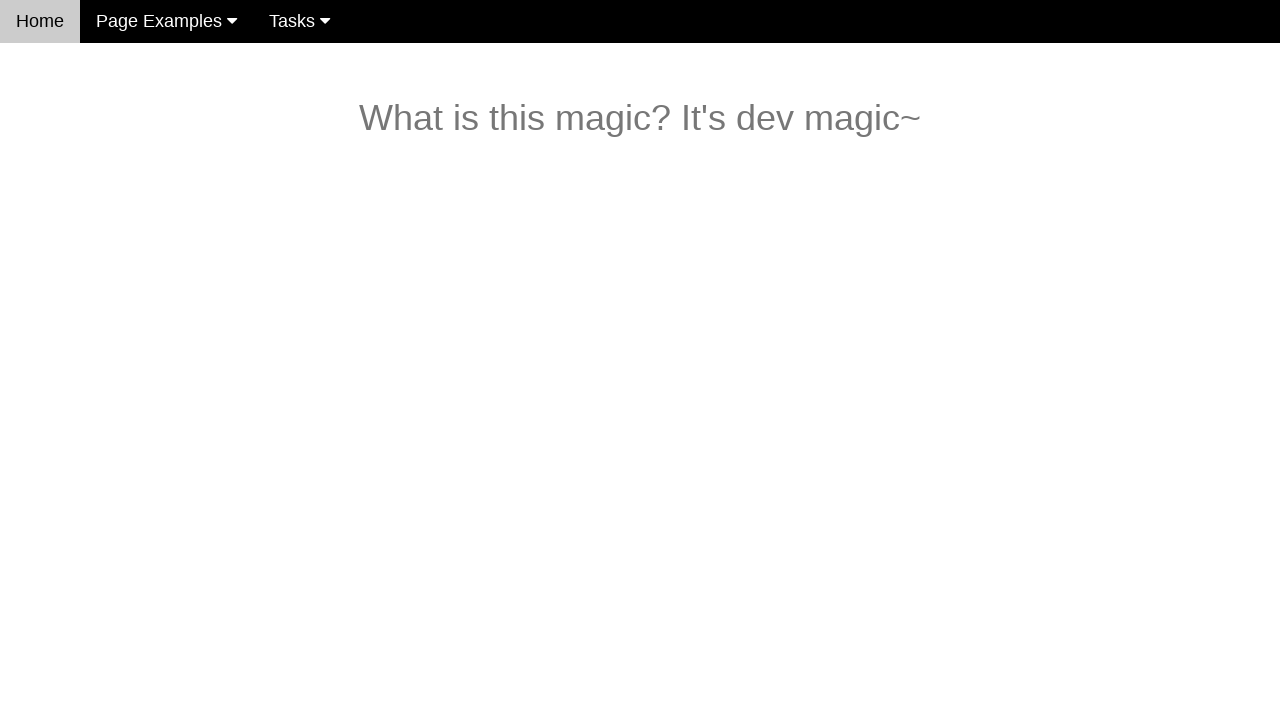